Tests the routing functionality including Active, Completed, All filters and browser back button navigation

Starting URL: https://demo.playwright.dev/todomvc

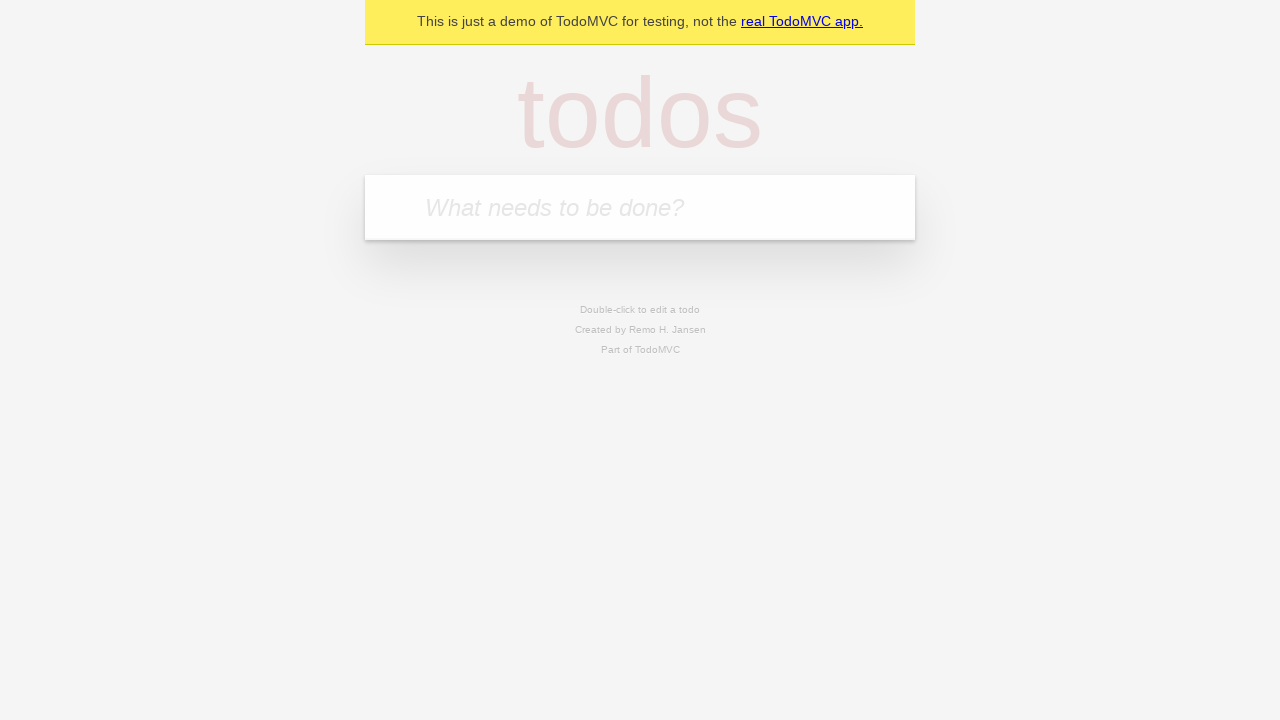

Filled first todo input with 'buy some cheese' on internal:attr=[placeholder="What needs to be done?"i]
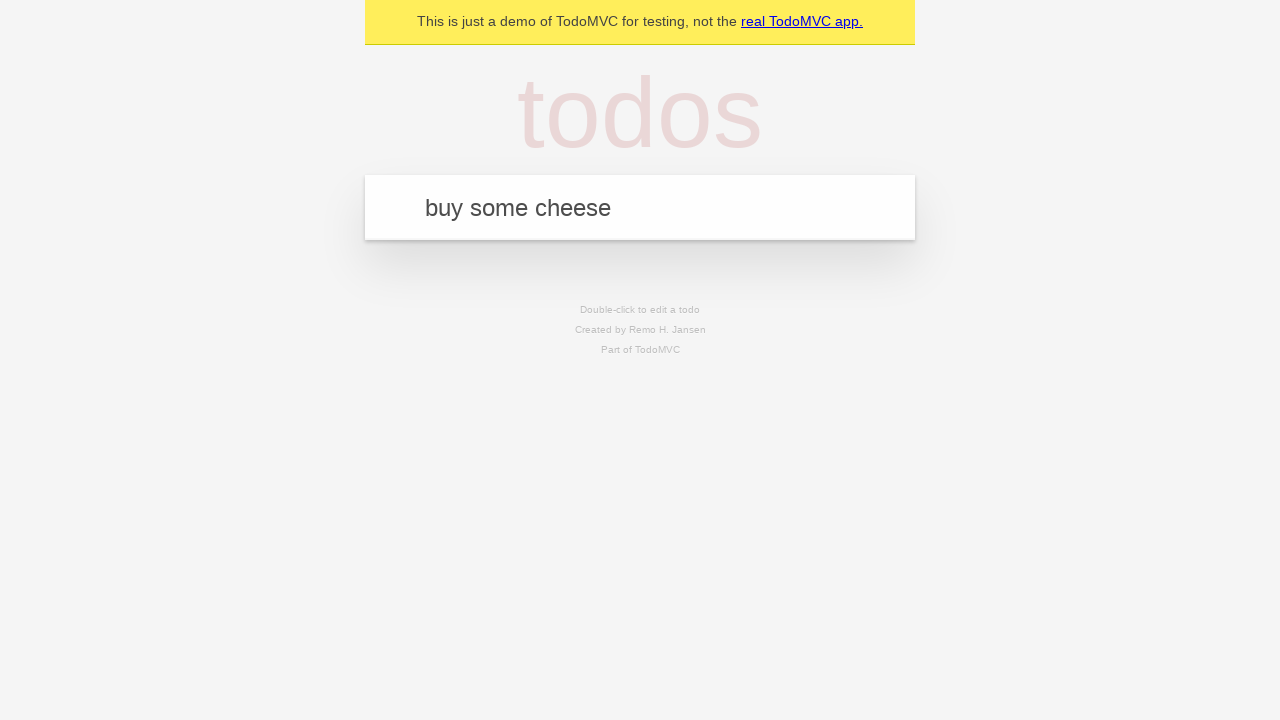

Pressed Enter to create first todo on internal:attr=[placeholder="What needs to be done?"i]
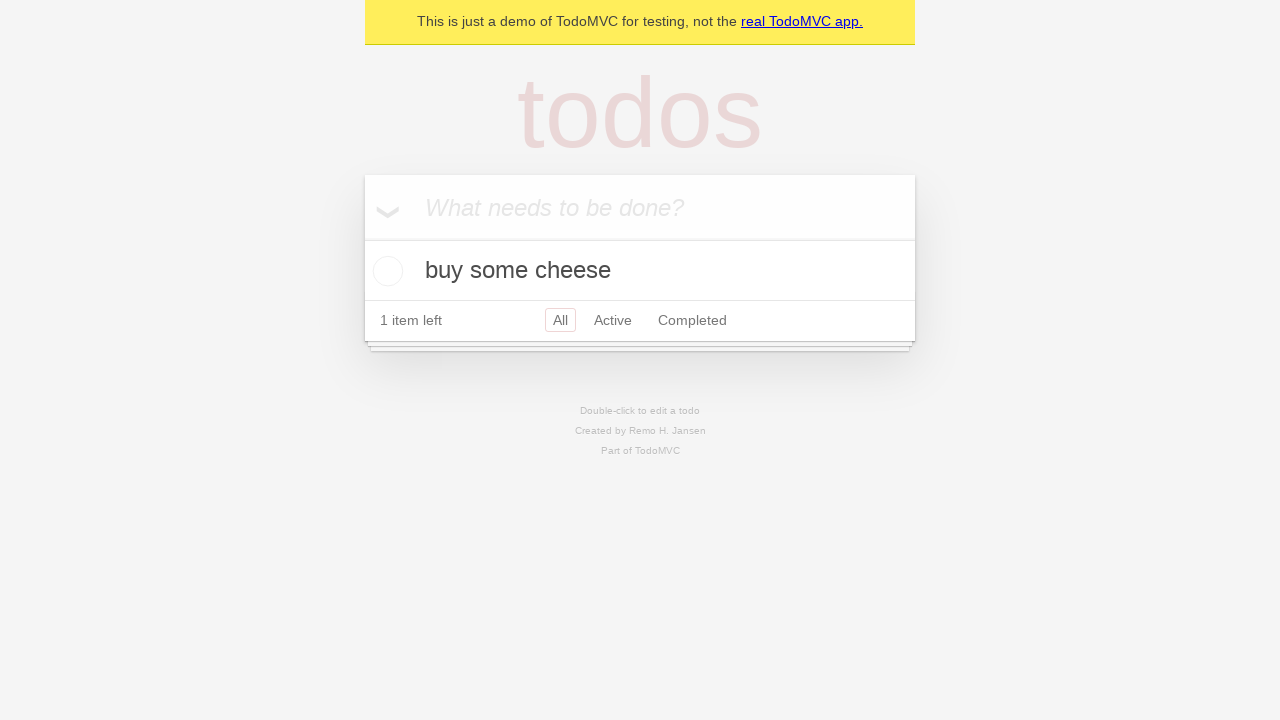

Filled second todo input with 'feed the cat' on internal:attr=[placeholder="What needs to be done?"i]
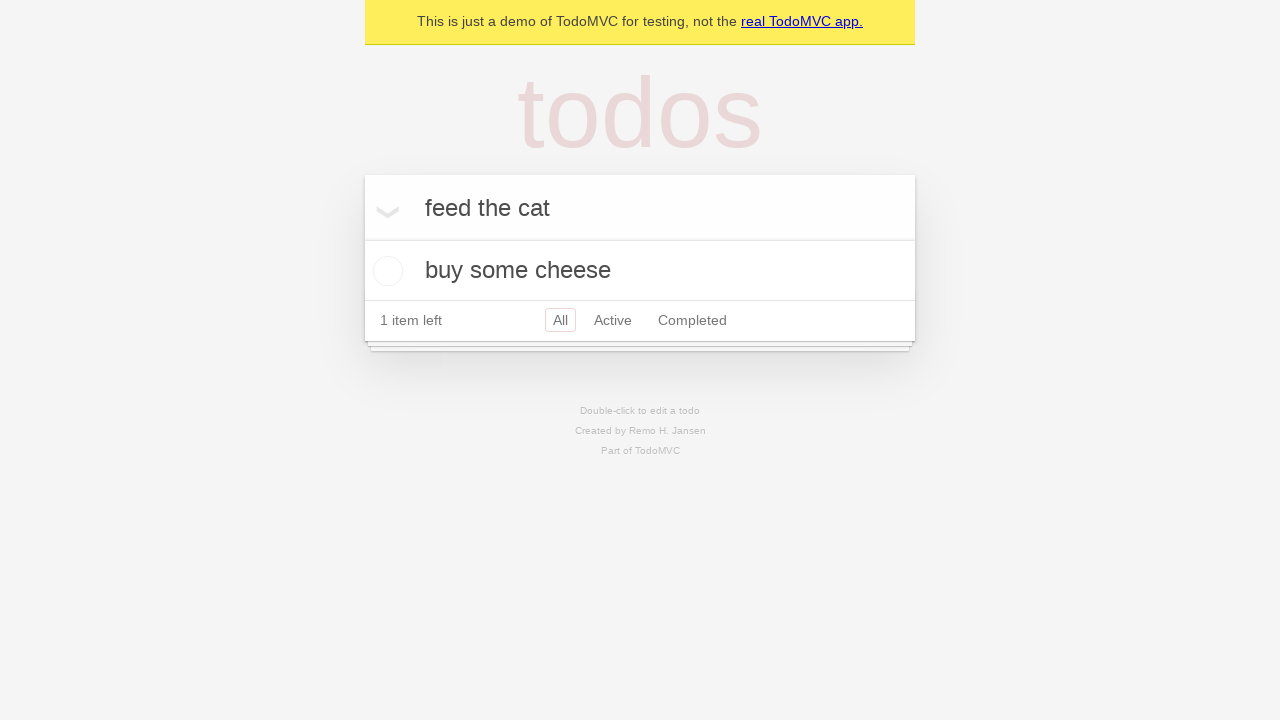

Pressed Enter to create second todo on internal:attr=[placeholder="What needs to be done?"i]
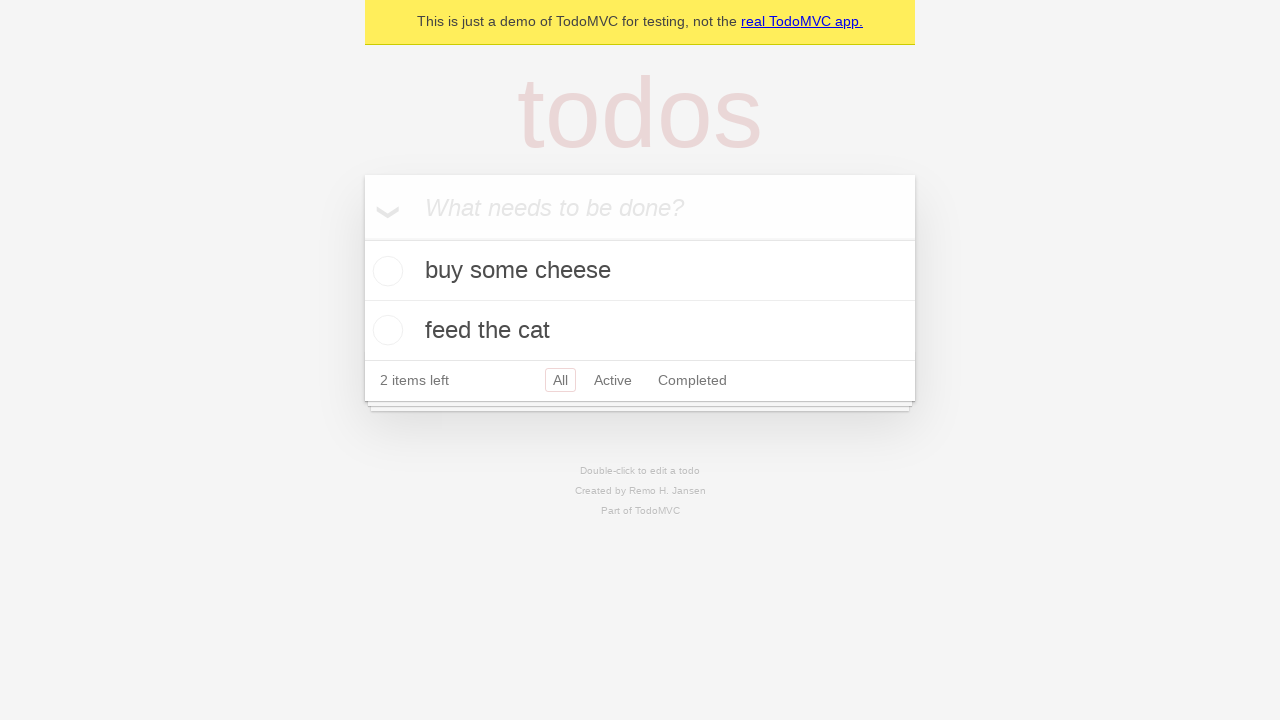

Filled third todo input with 'book a doctors appointment' on internal:attr=[placeholder="What needs to be done?"i]
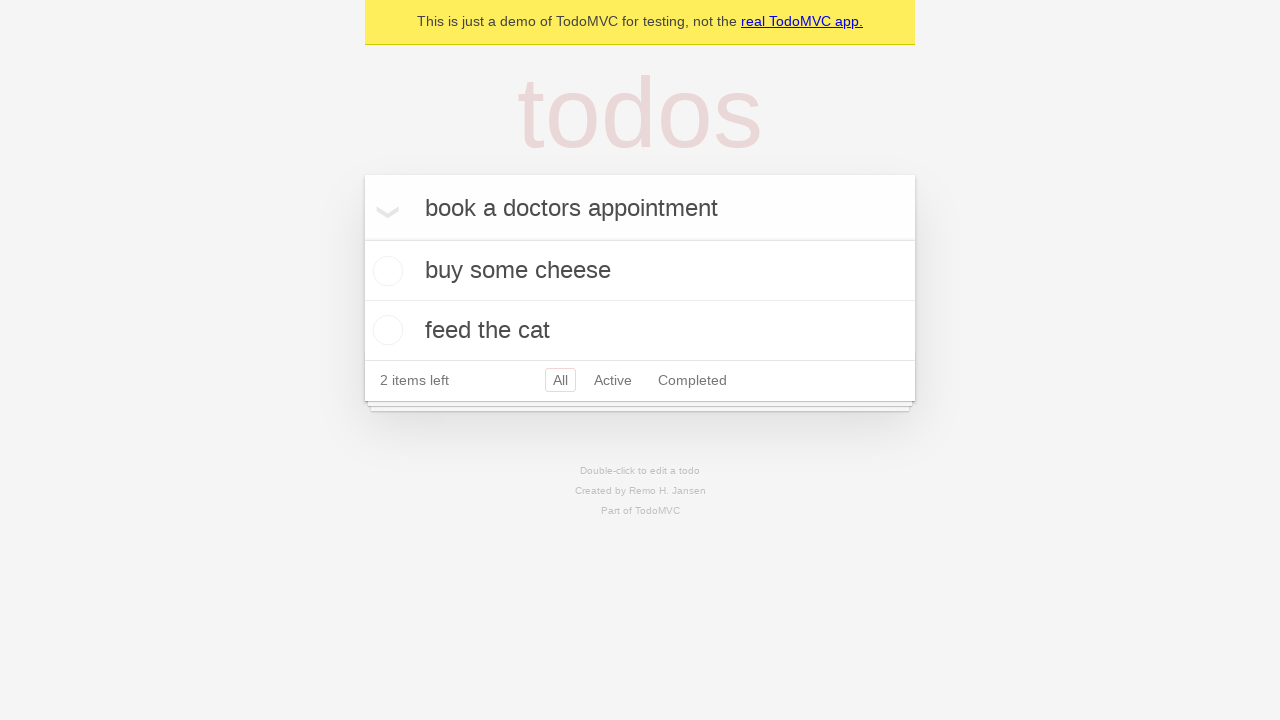

Pressed Enter to create third todo on internal:attr=[placeholder="What needs to be done?"i]
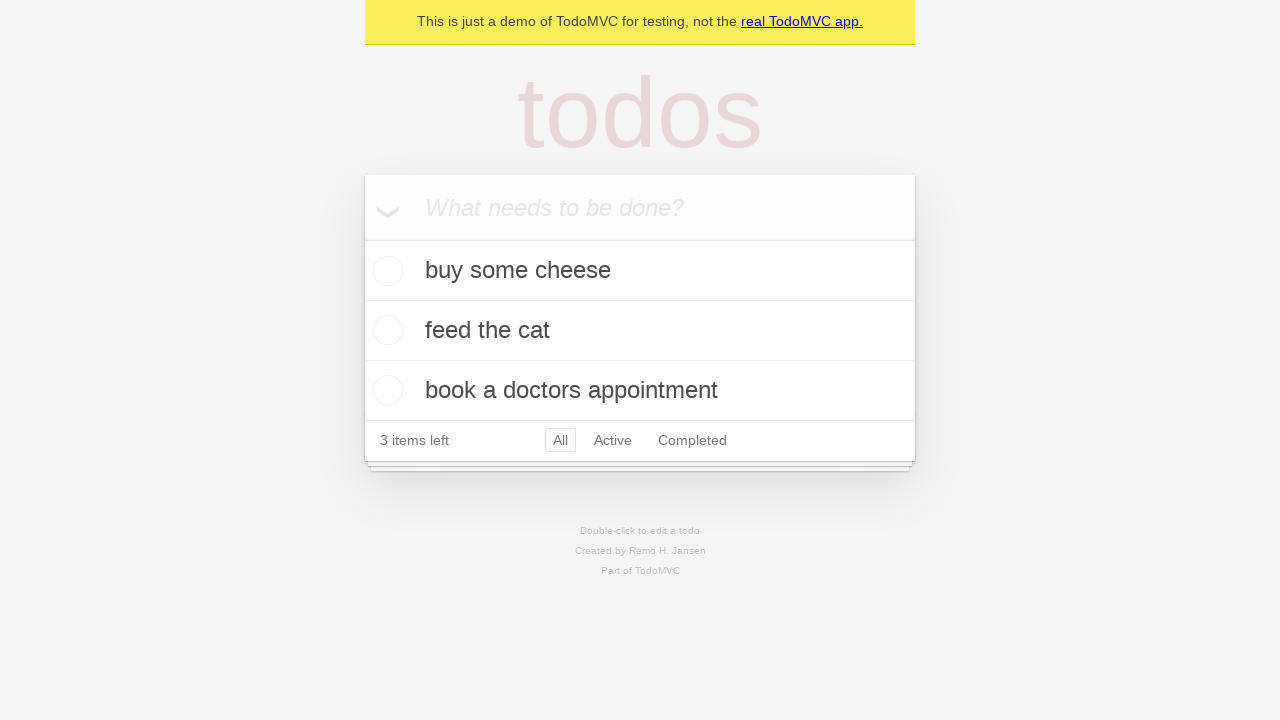

Waited for all three todo items to be visible
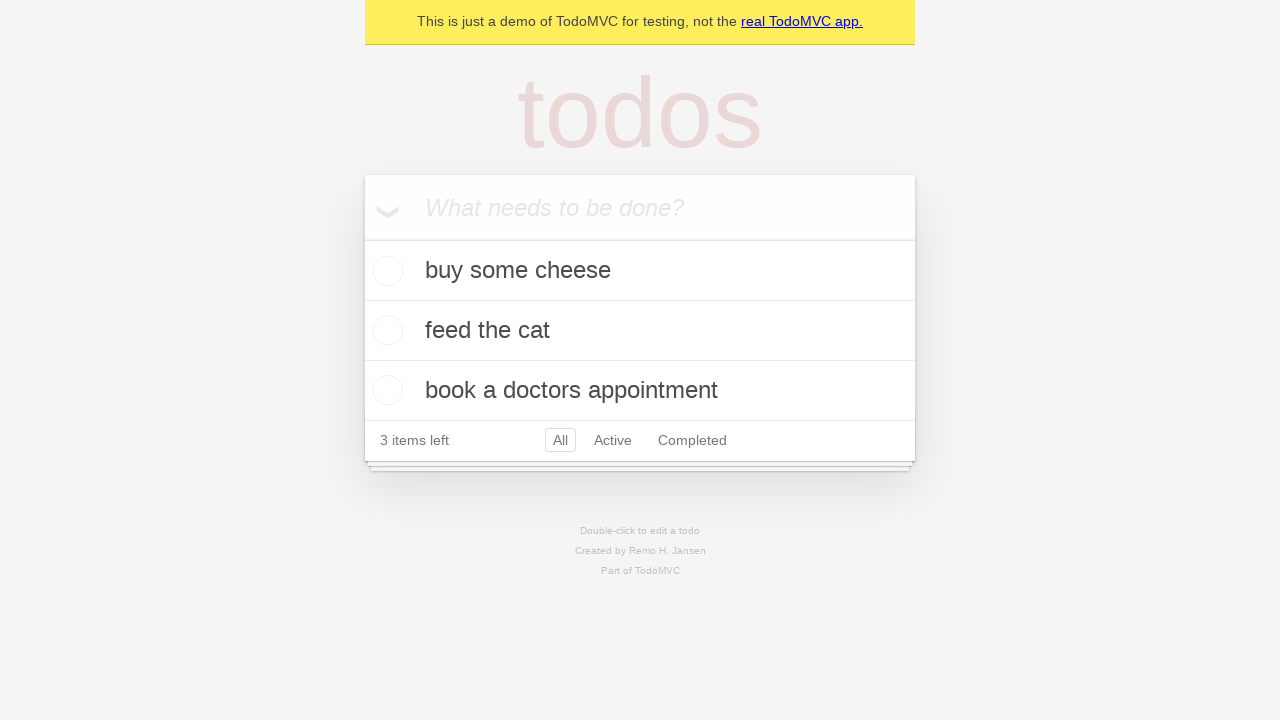

Marked second todo as completed at (385, 330) on .todo-list li .toggle >> nth=1
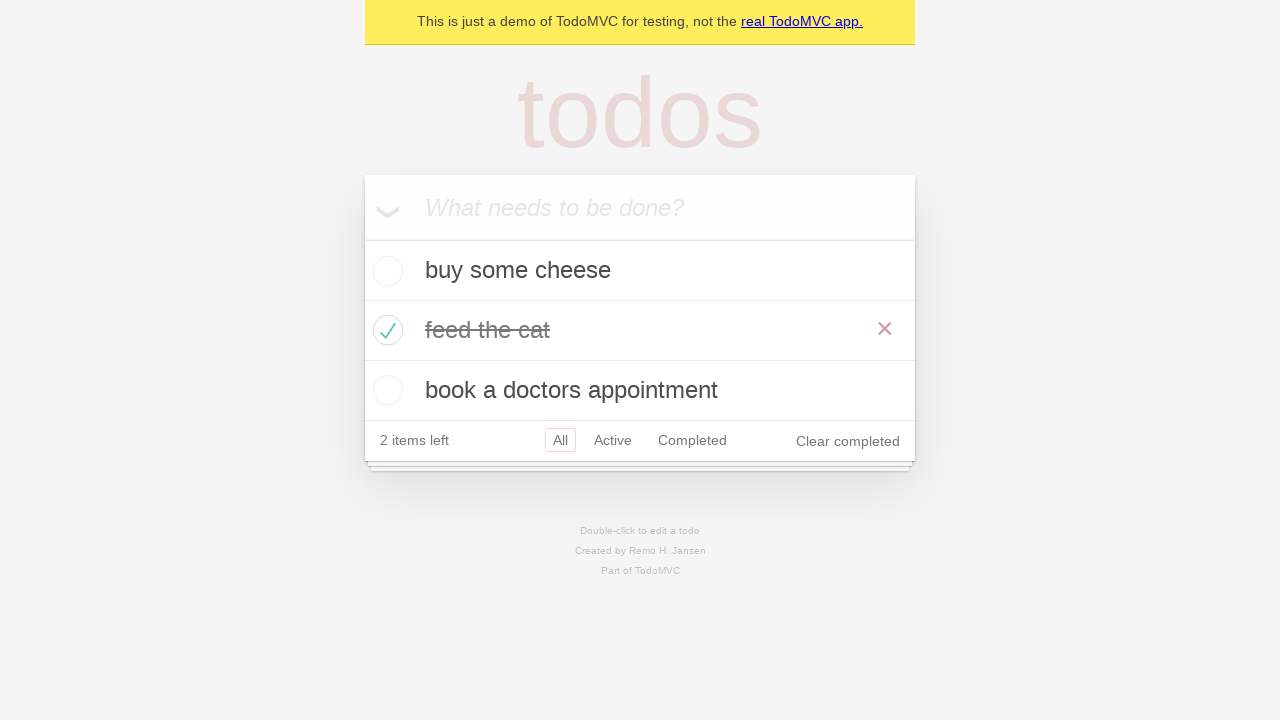

Clicked Active filter at (613, 440) on internal:role=link[name="Active"i]
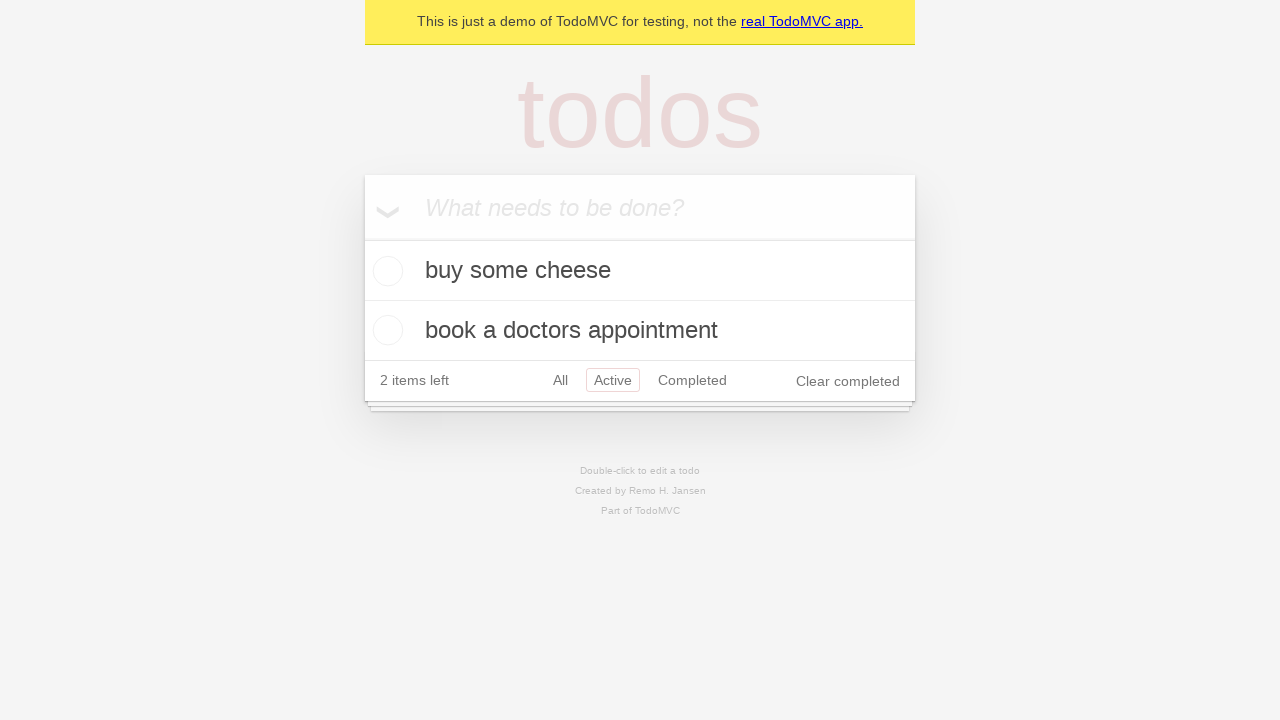

Waited for Active filter to apply
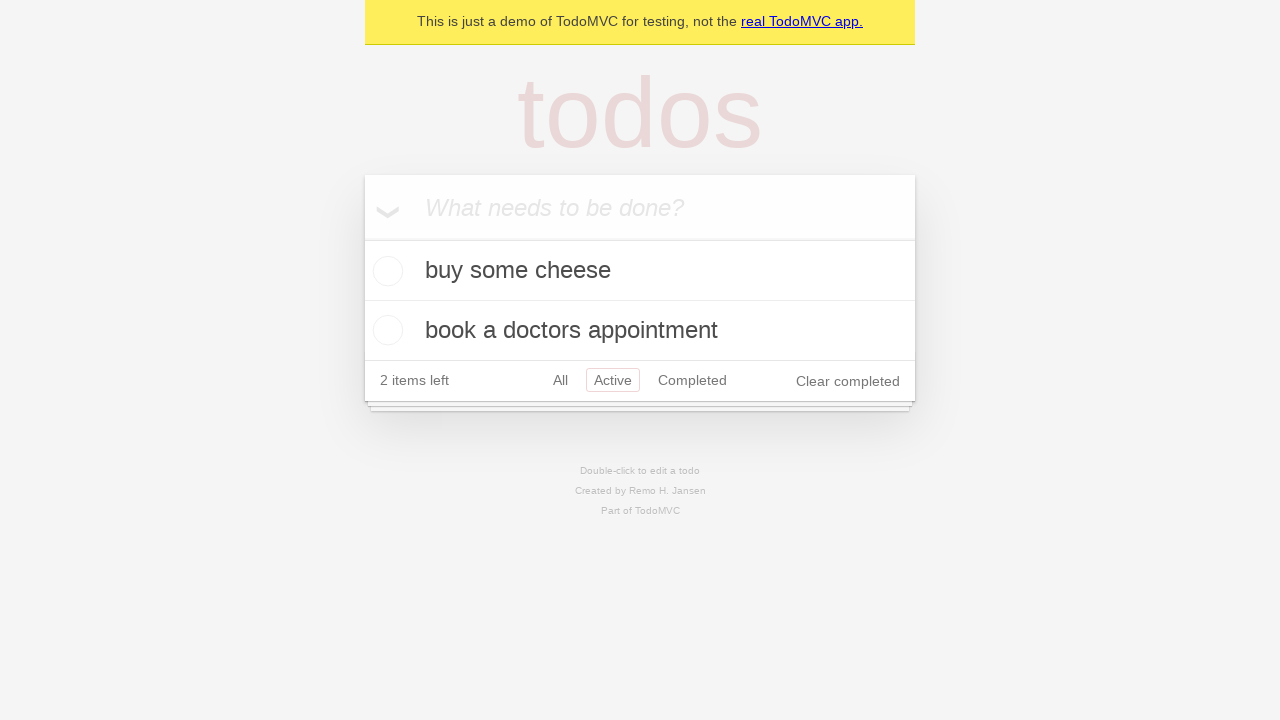

Clicked Completed filter at (692, 380) on internal:role=link[name="Completed"i]
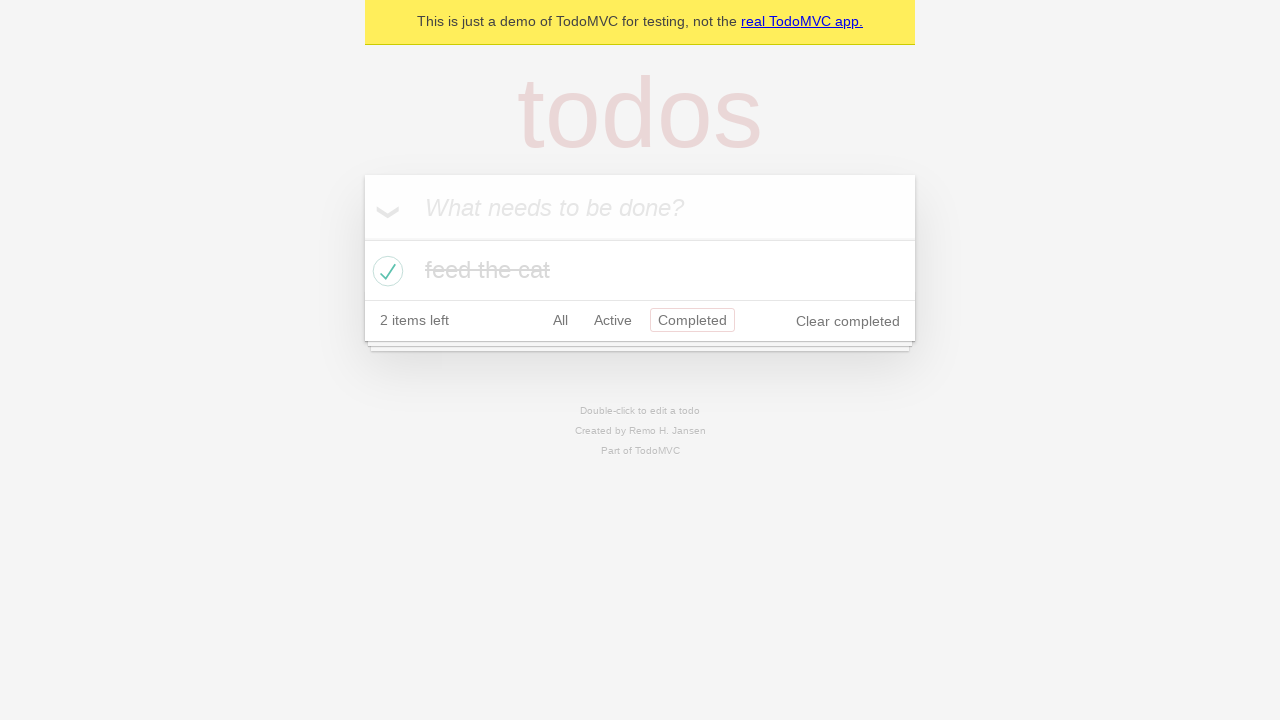

Waited for Completed filter to apply
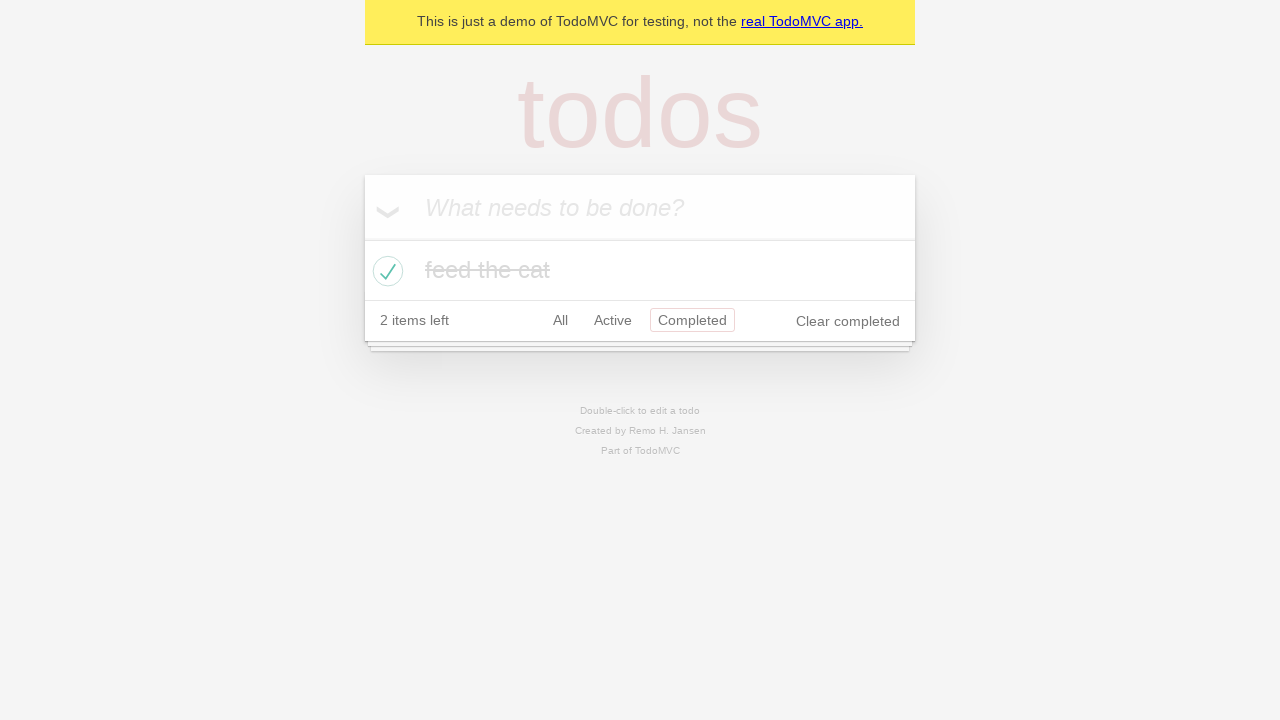

Clicked All filter at (560, 320) on internal:role=link[name="All"i]
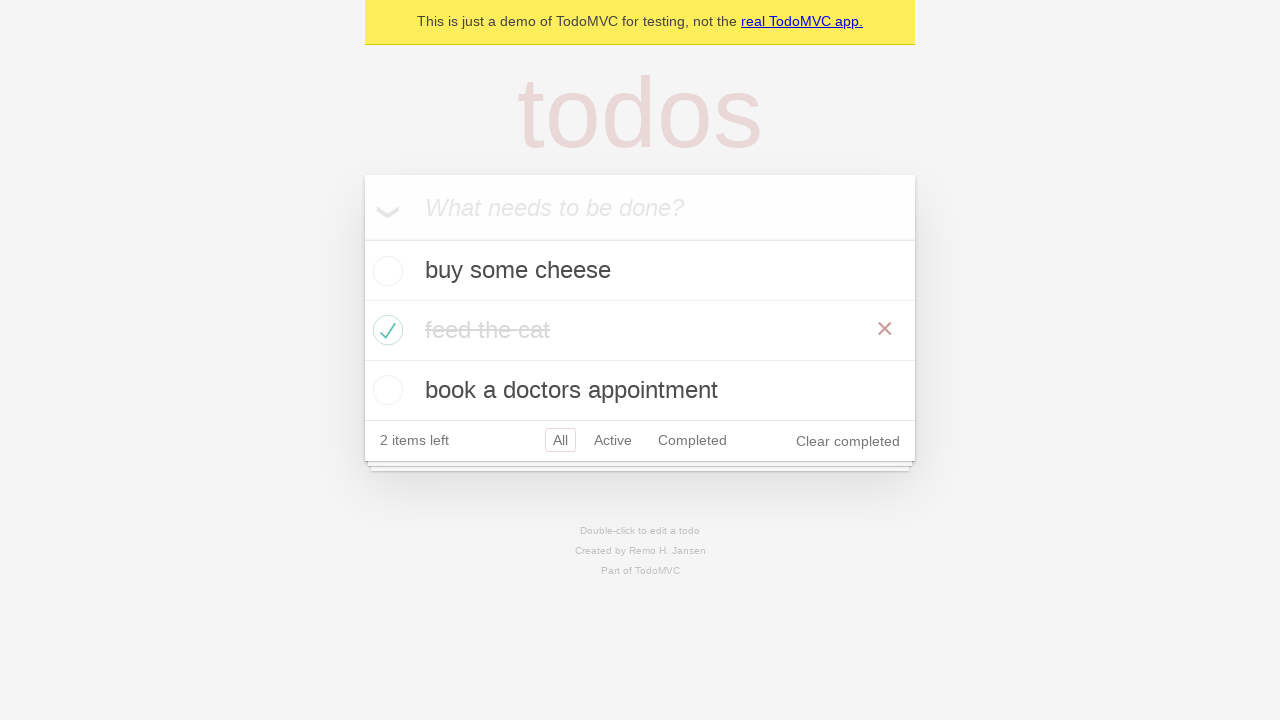

Waited for All filter to apply
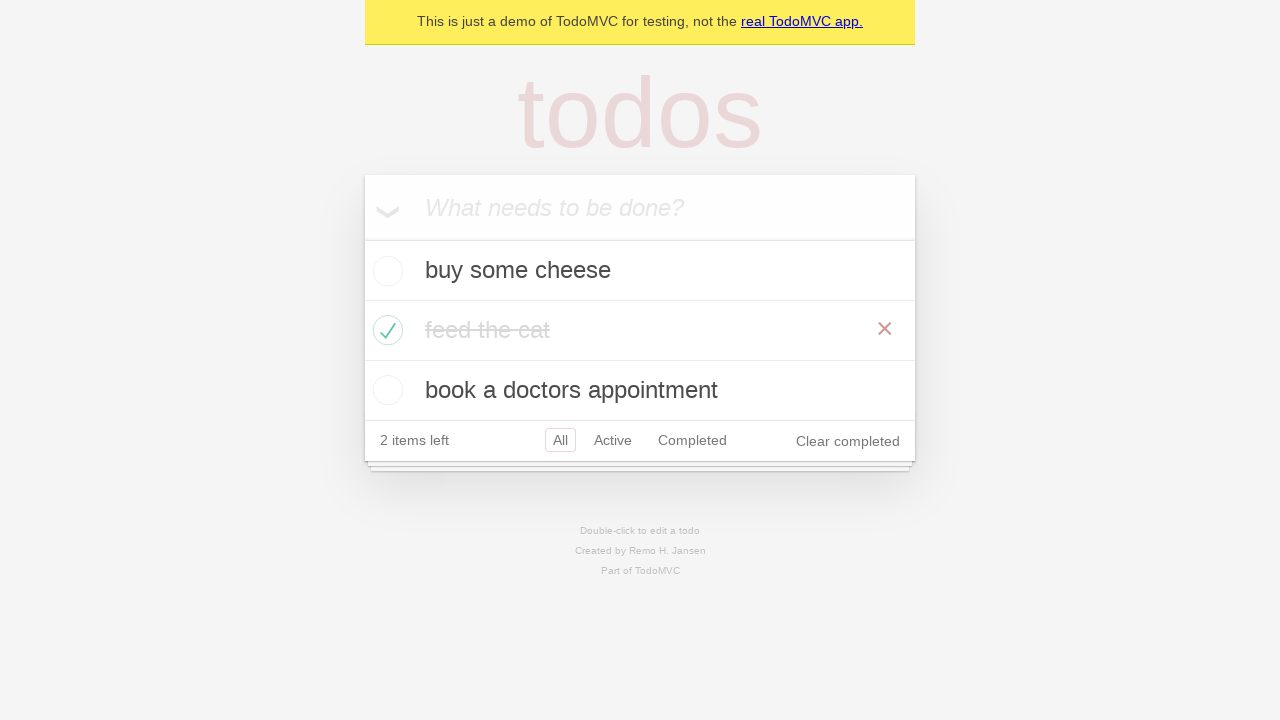

Navigated back using browser back button to Completed filter
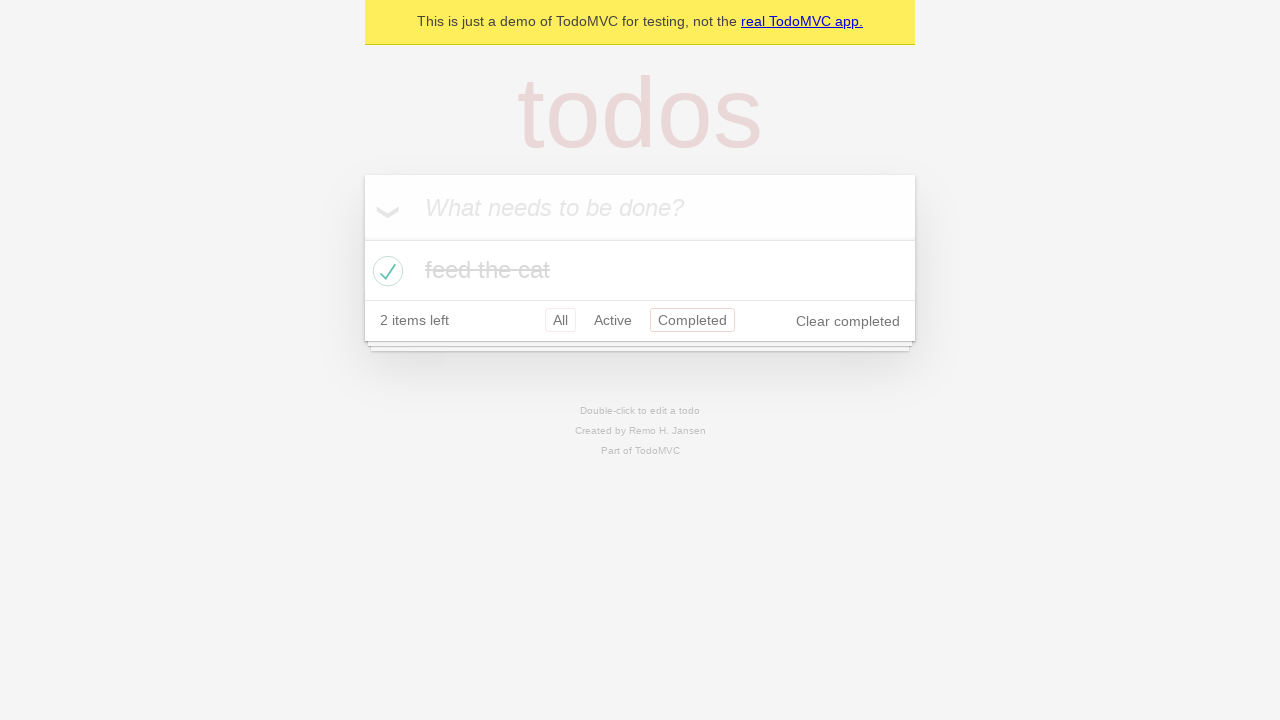

Navigated back using browser back button to Active filter
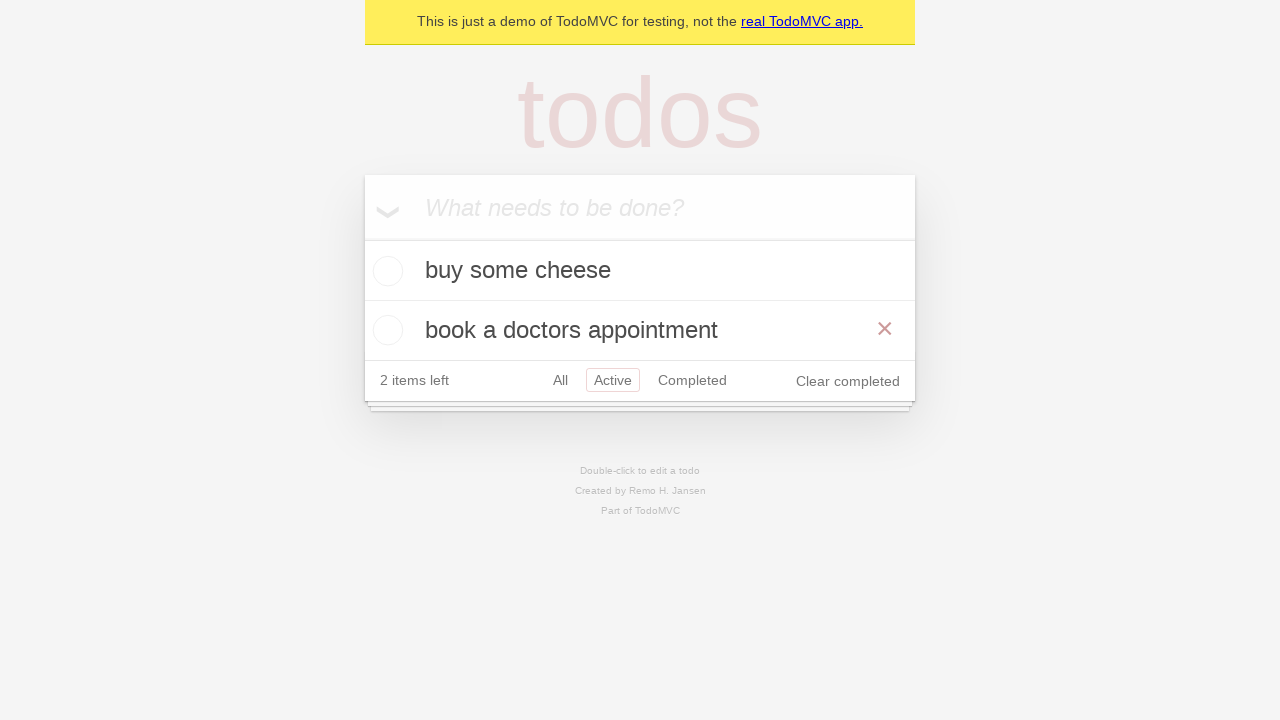

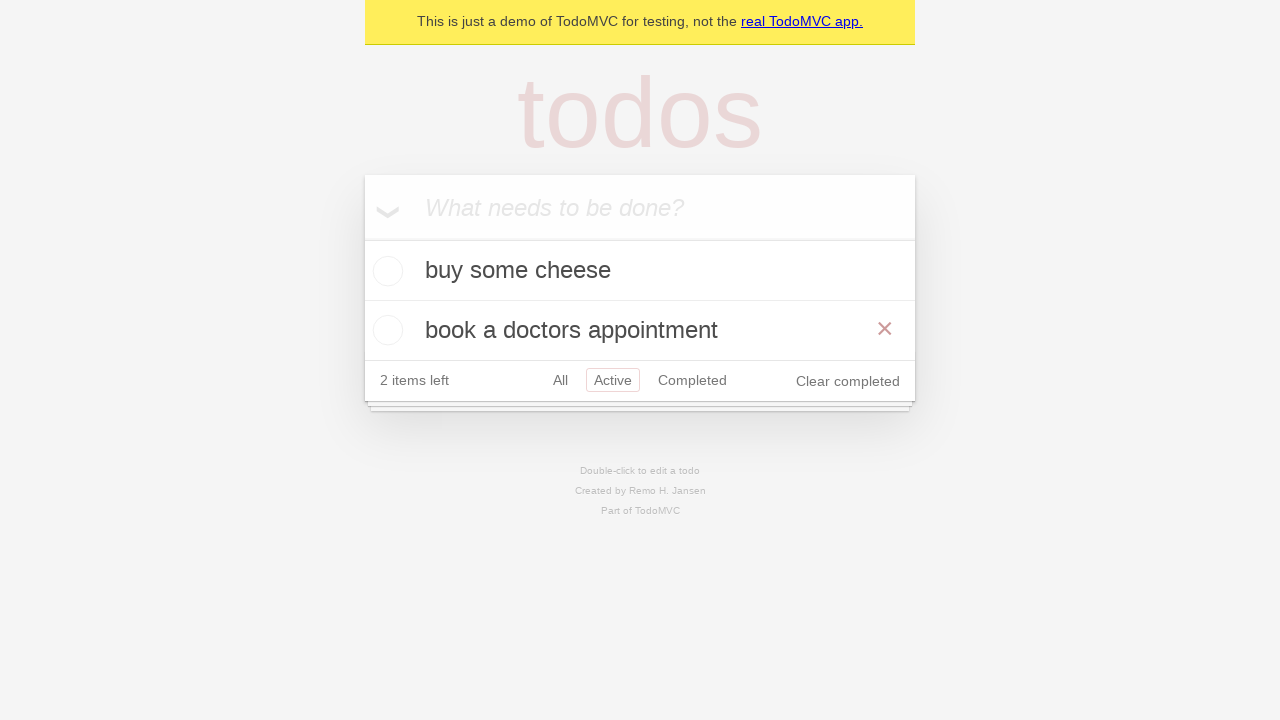